Tests search functionality on rp5.ru weather site by searching for "Тула" and verifying search results page appears

Starting URL: https://rp5.ru

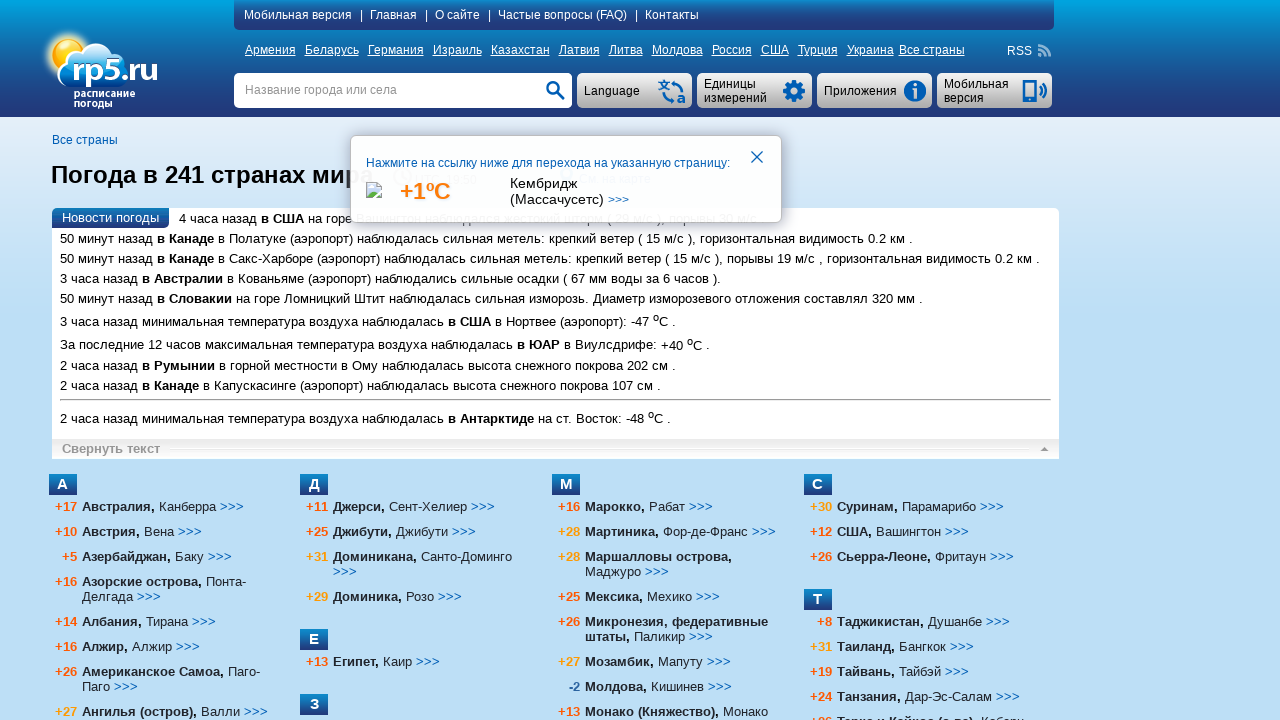

Filled search field with 'Тула' on input[name='searchStr']
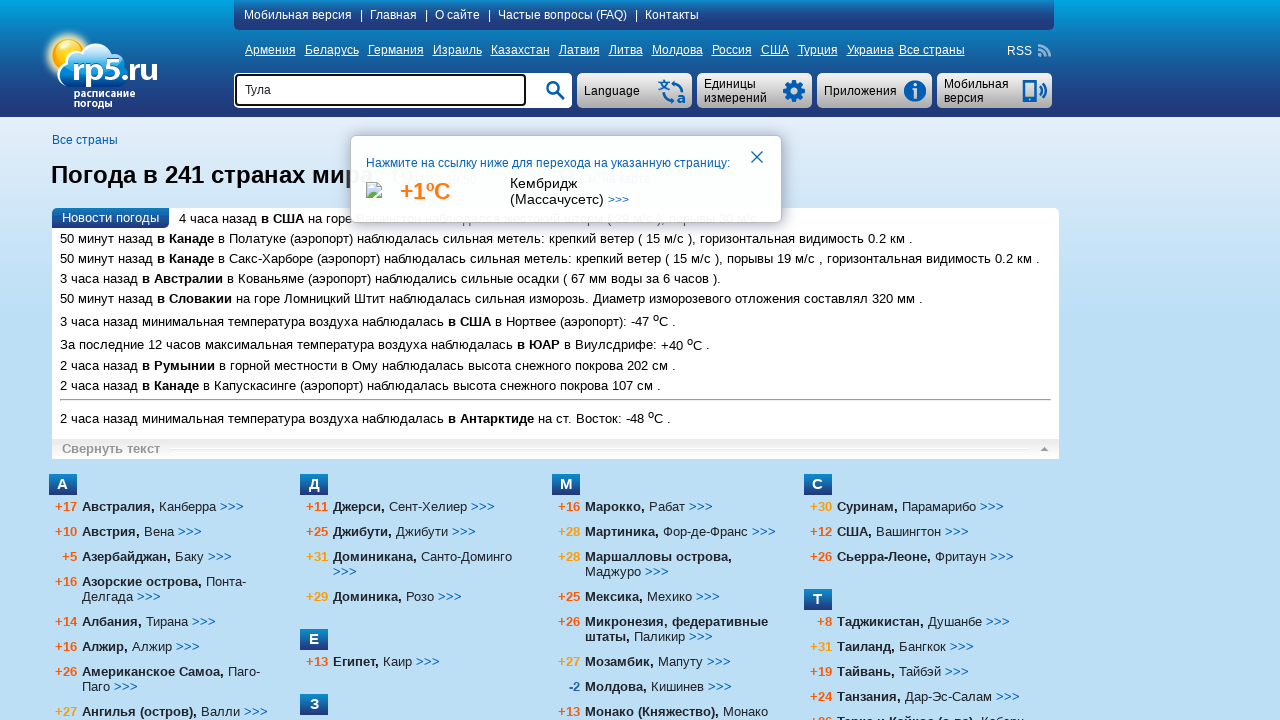

Pressed Enter to submit search on input[name='searchStr']
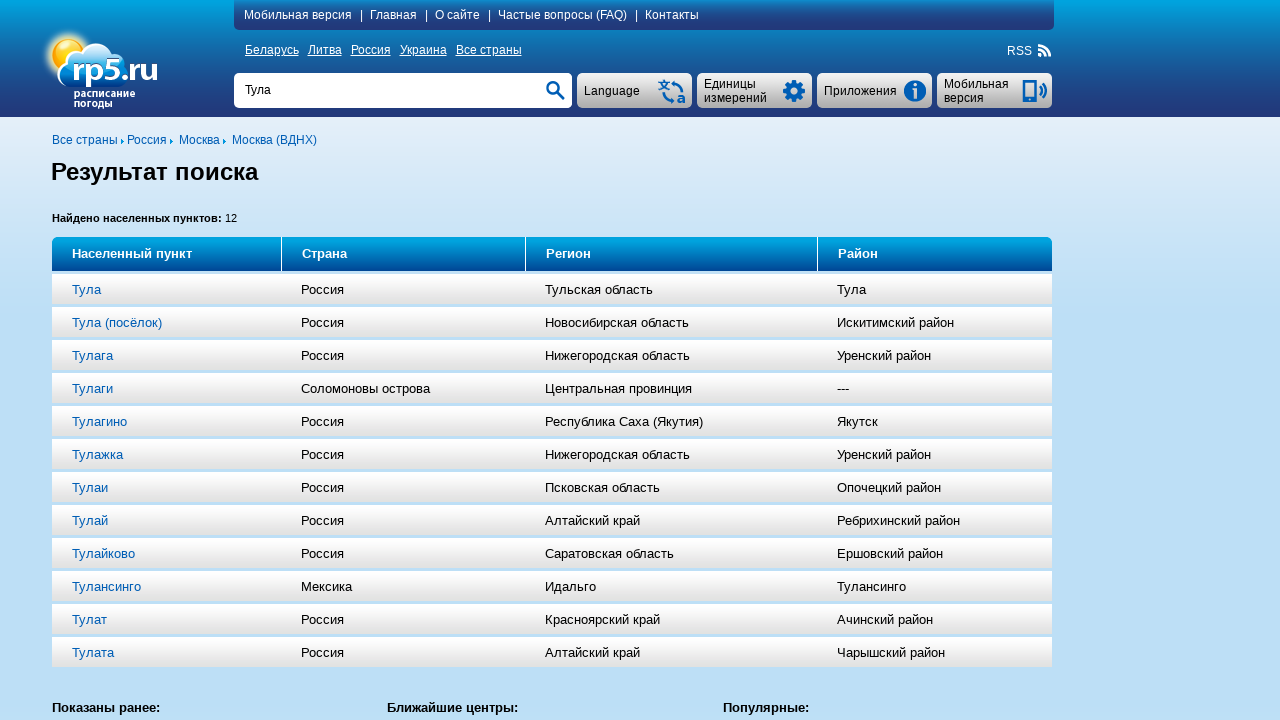

Search results page loaded with heading visible
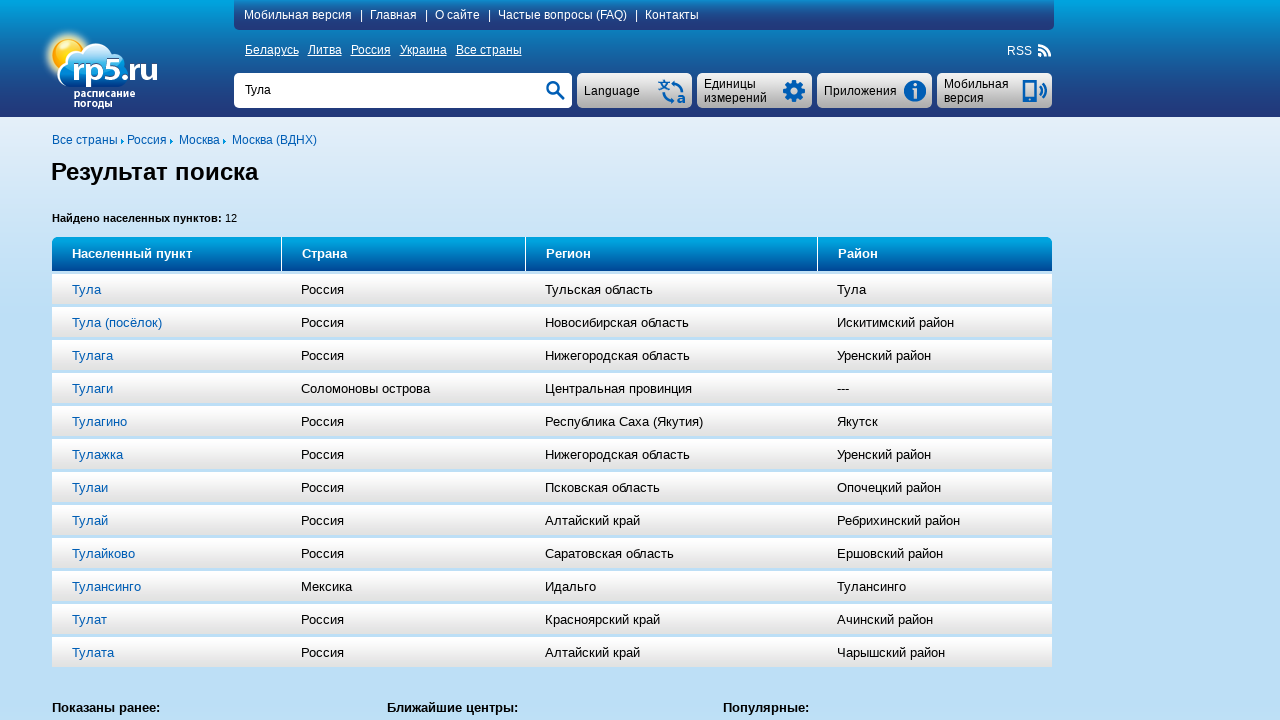

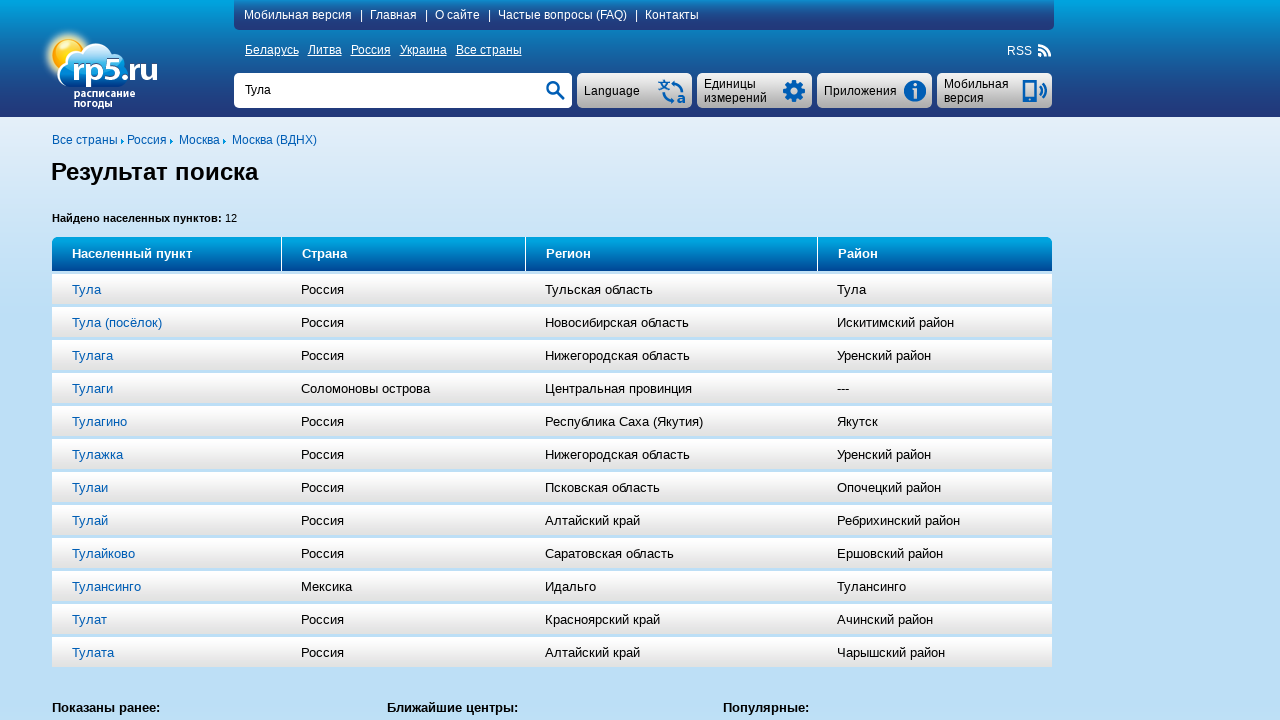